Tests checkbox selection by finding all checkboxes and clicking all options except Option-2

Starting URL: http://syntaxprojects.com/basic-checkbox-demo.php

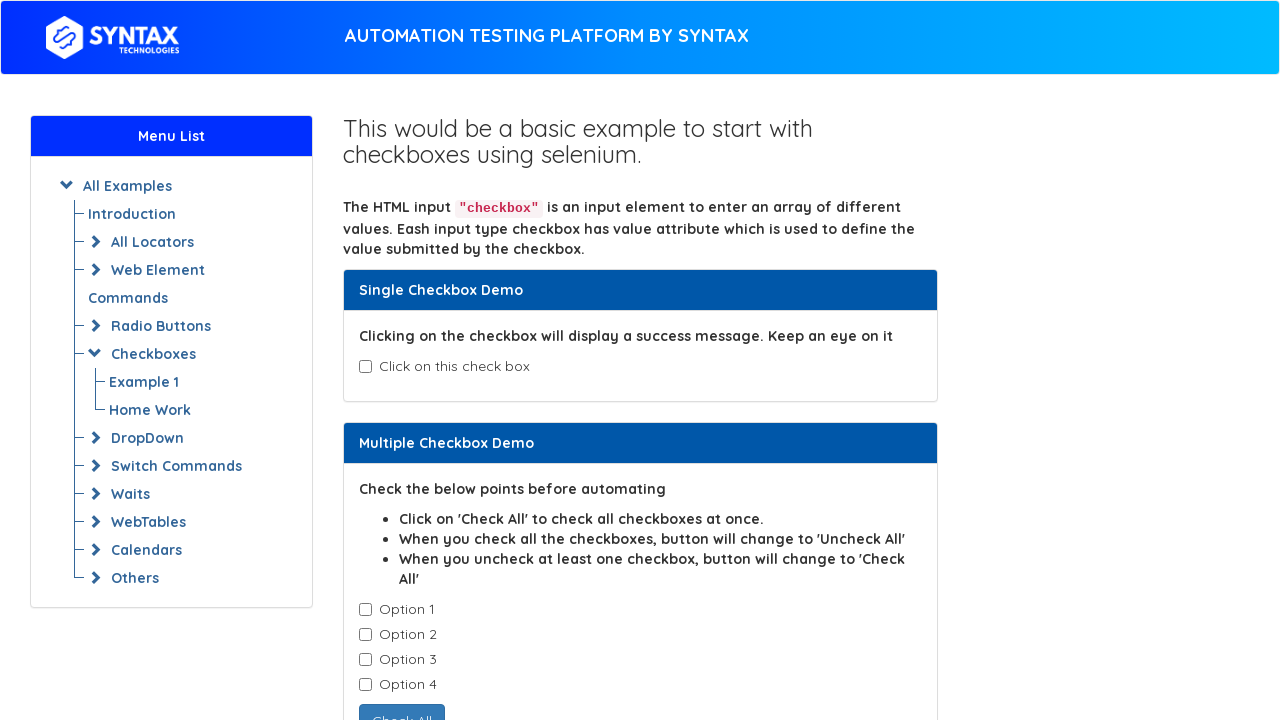

Located all checkboxes with class 'cb1-element'
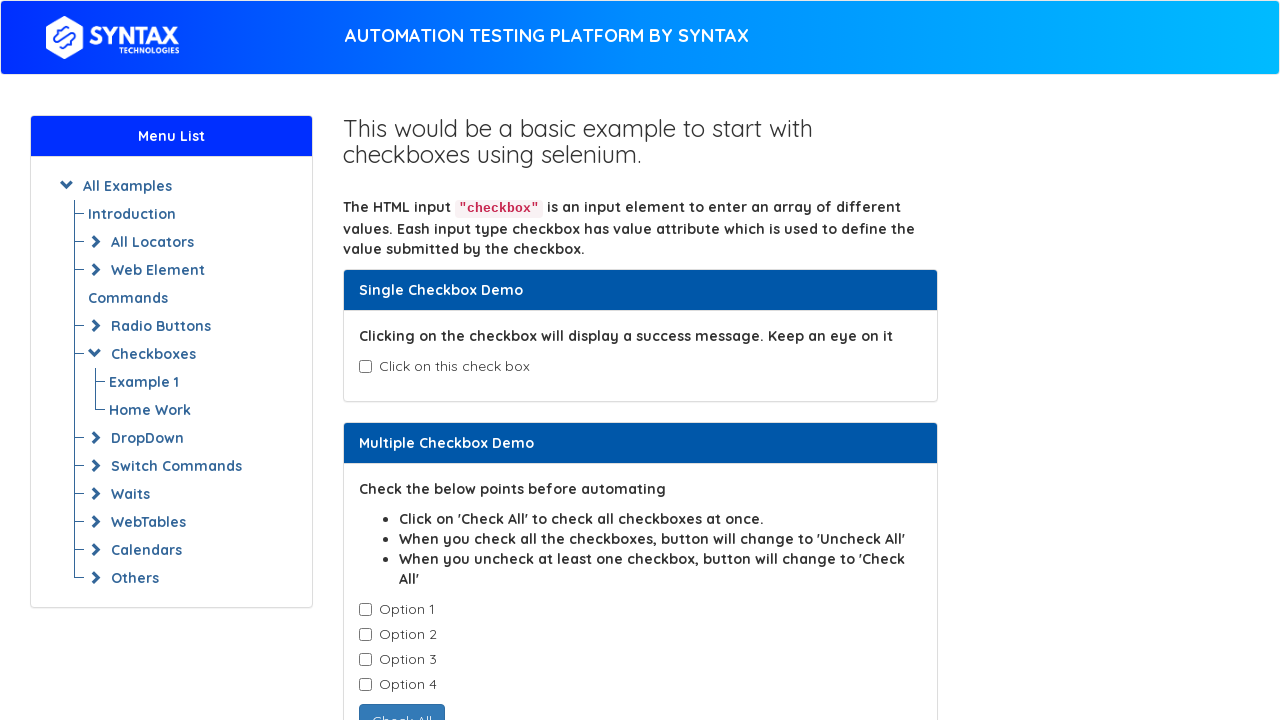

Retrieved checkbox value attribute: Option-1
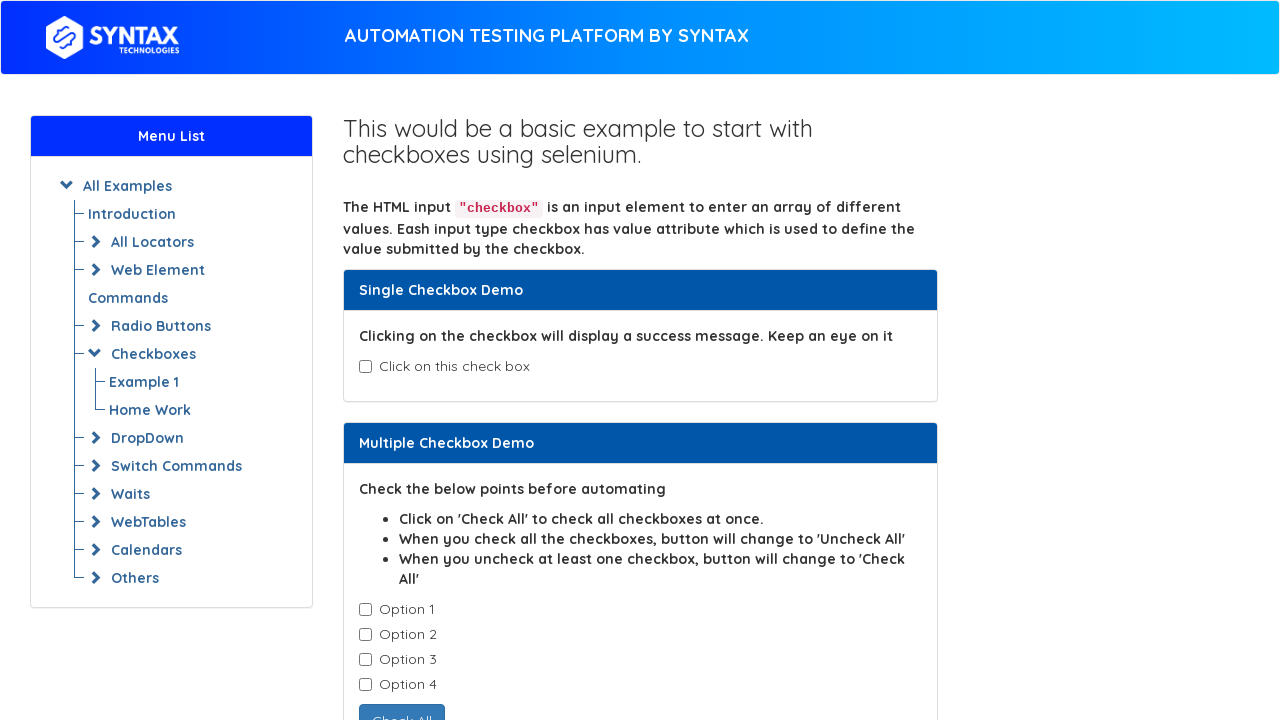

Clicked checkbox with value 'Option-1' at (365, 610) on input.cb1-element >> nth=0
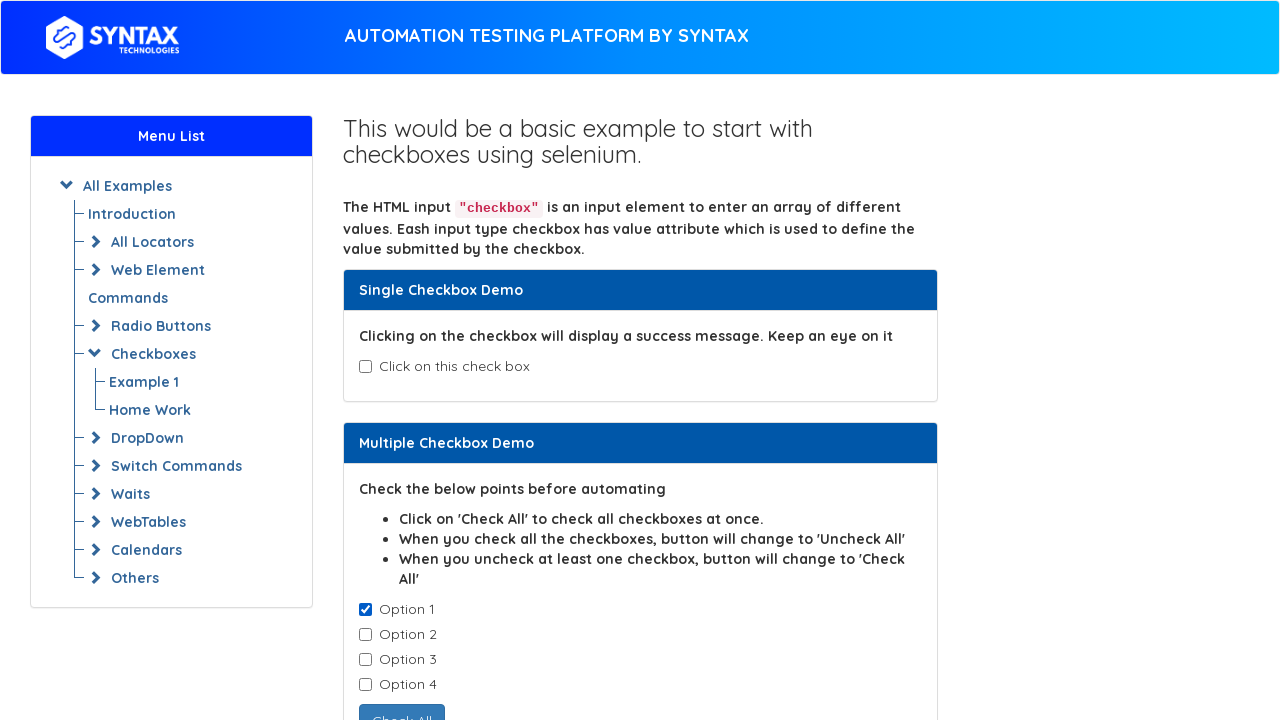

Retrieved checkbox value attribute: Option-2
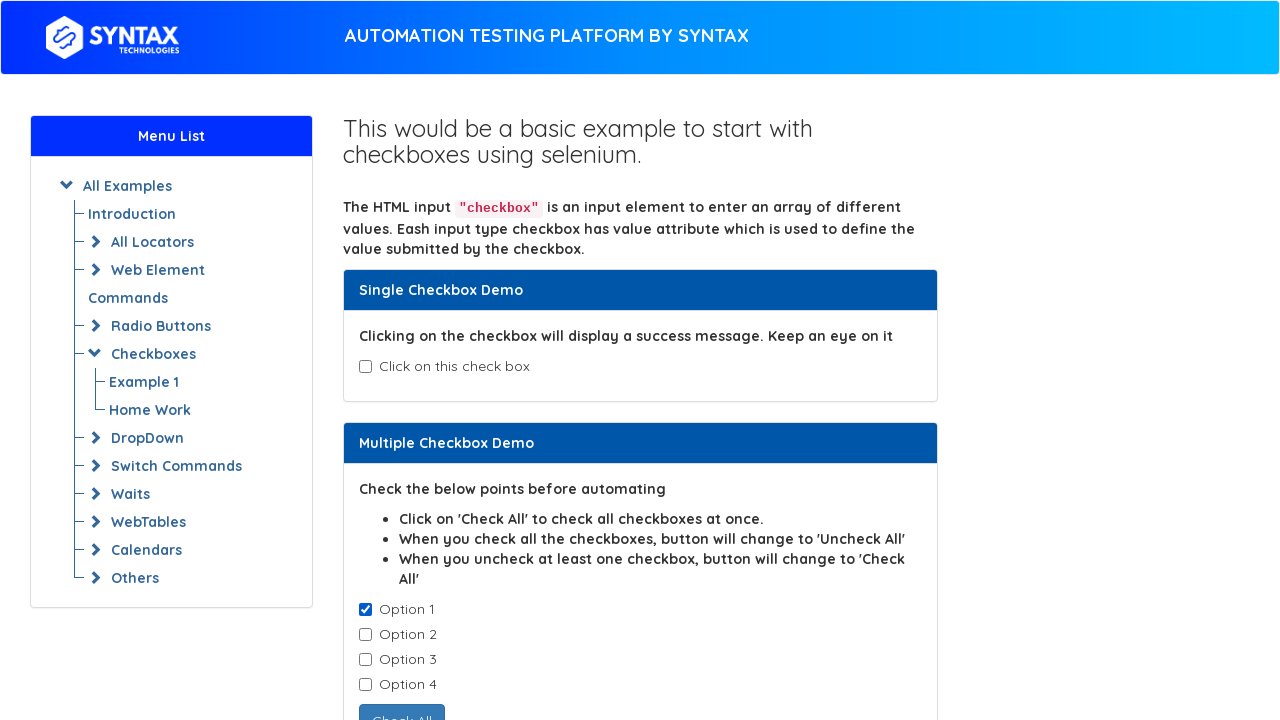

Retrieved checkbox value attribute: Option-3
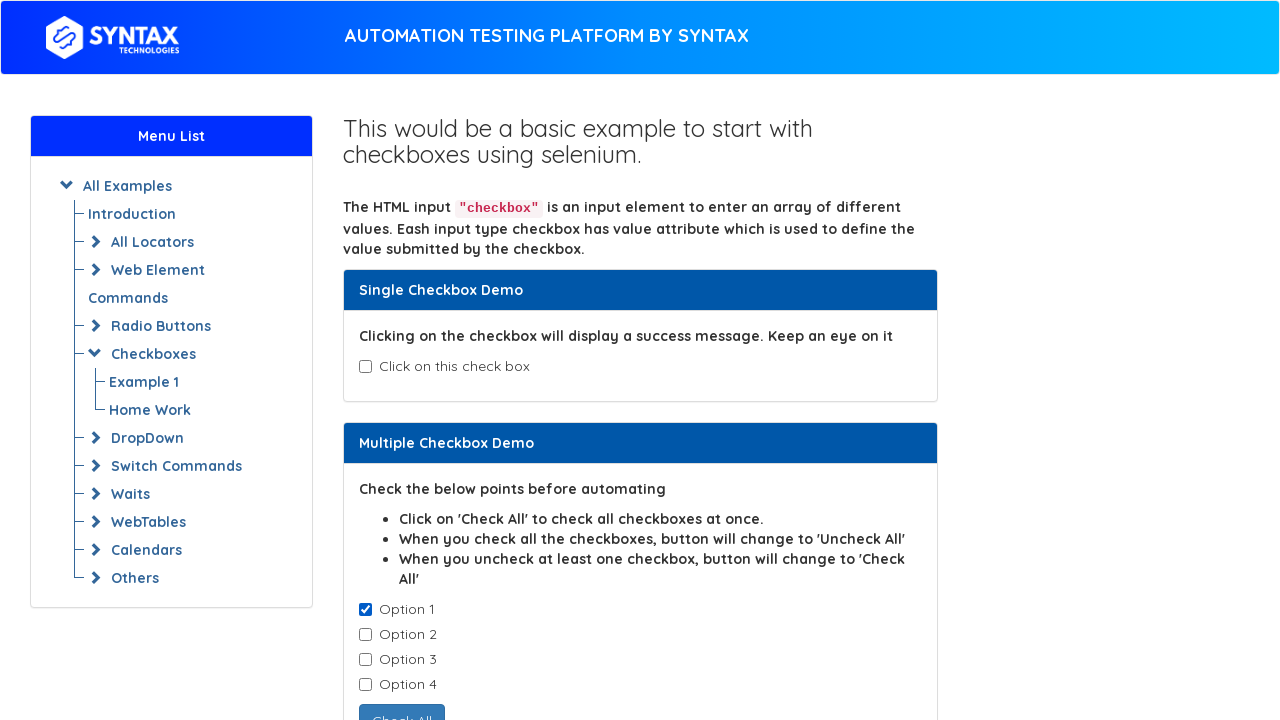

Clicked checkbox with value 'Option-3' at (365, 660) on input.cb1-element >> nth=2
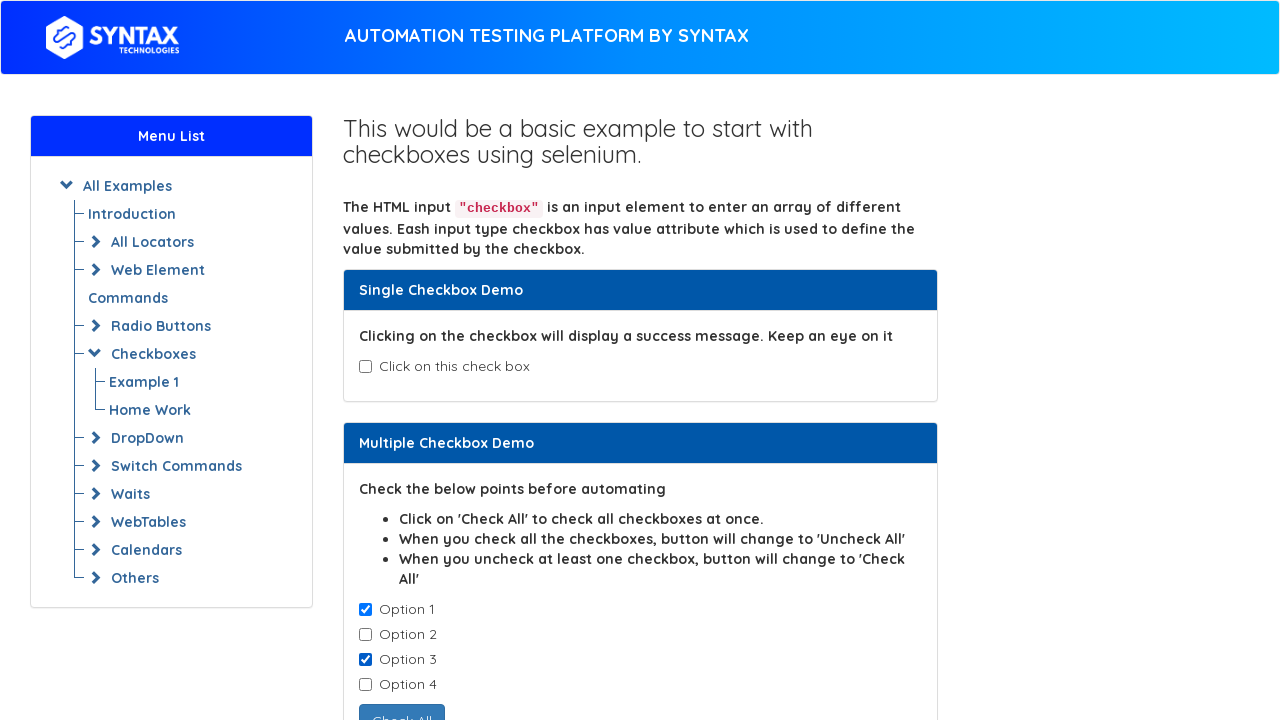

Retrieved checkbox value attribute: Option-4
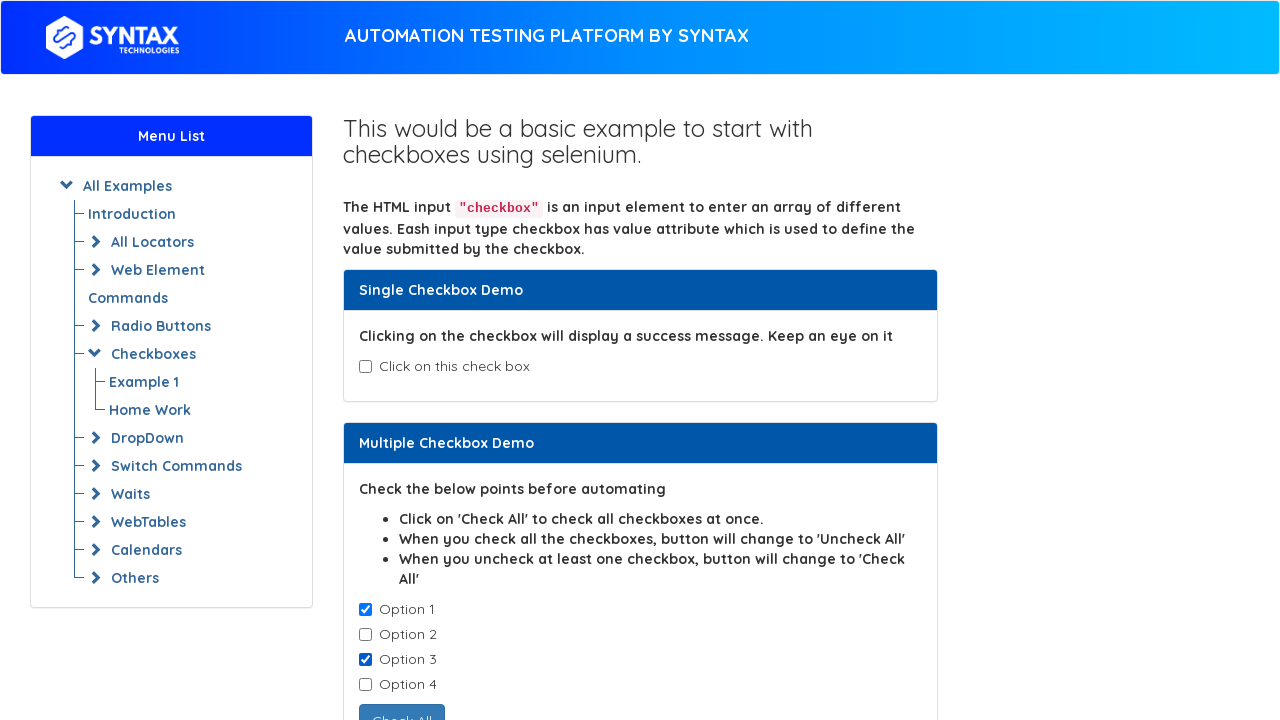

Clicked checkbox with value 'Option-4' at (365, 685) on input.cb1-element >> nth=3
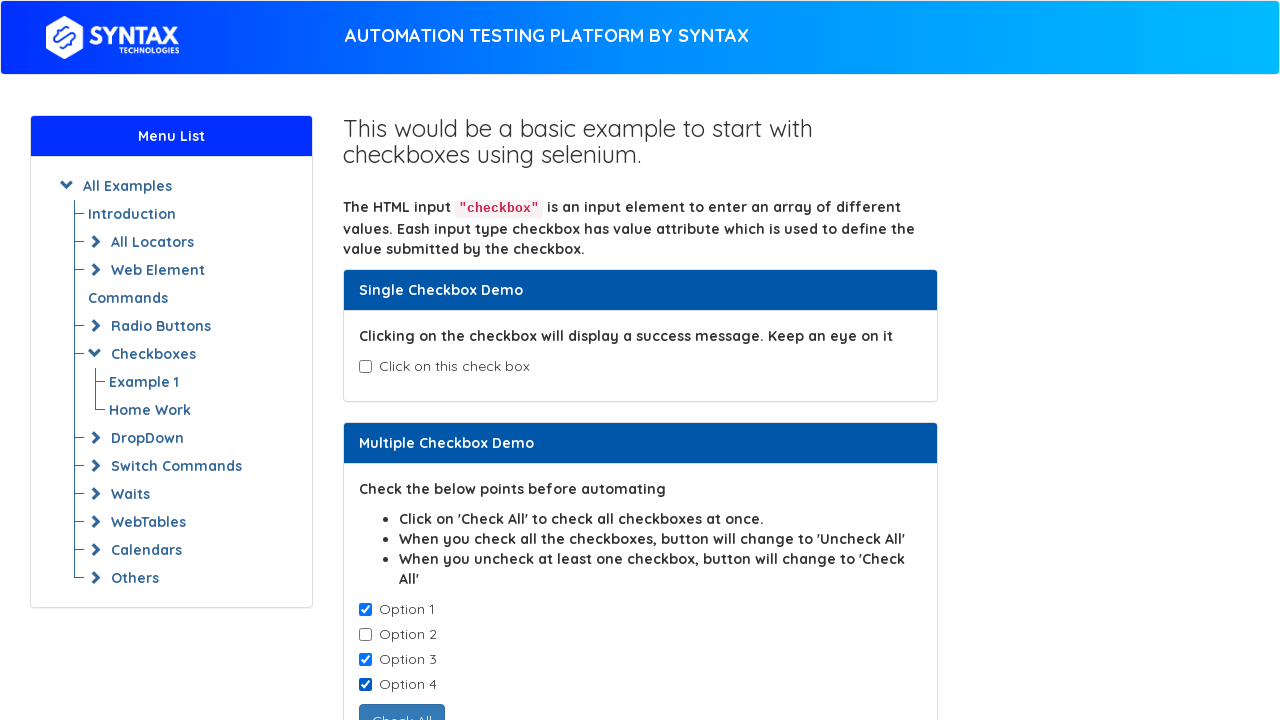

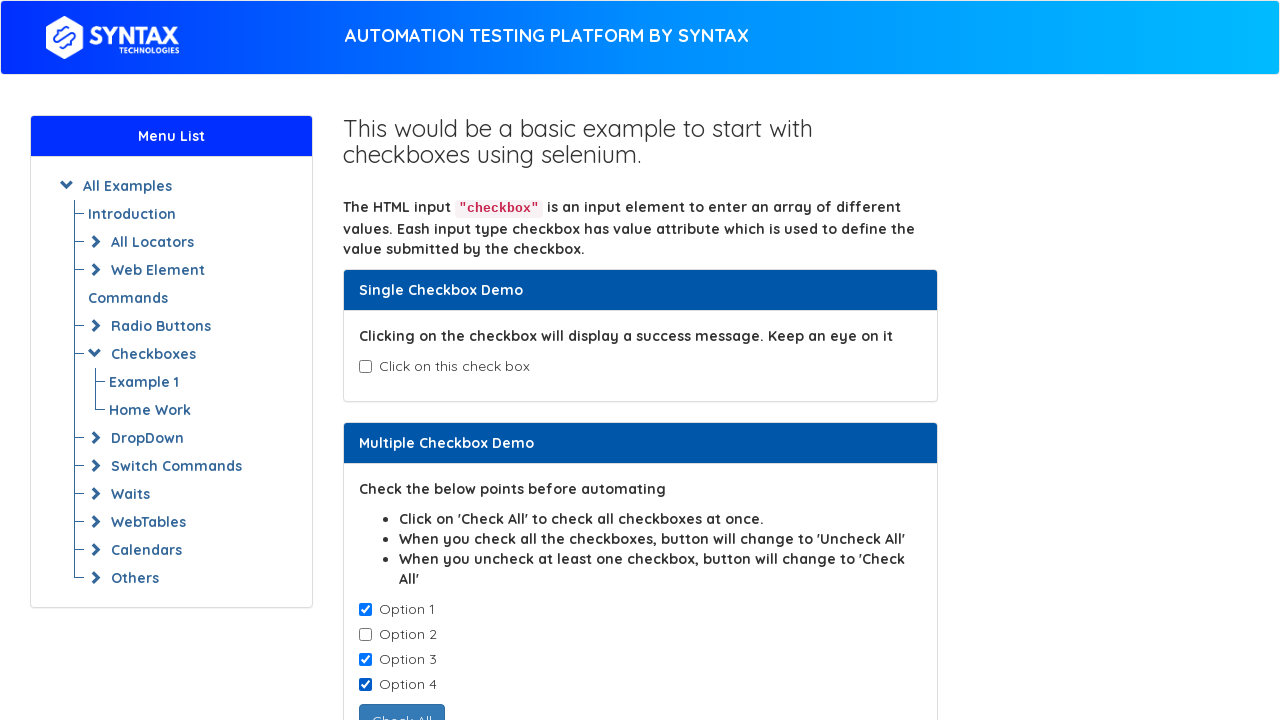